Automates a search task on the CicerSeq database for cultivated chickpea varieties by selecting options from dropdowns, entering a gene ID, and submitting the search form.

Starting URL: https://cegresources.icrisat.org/cicerseq/?page_id=3605

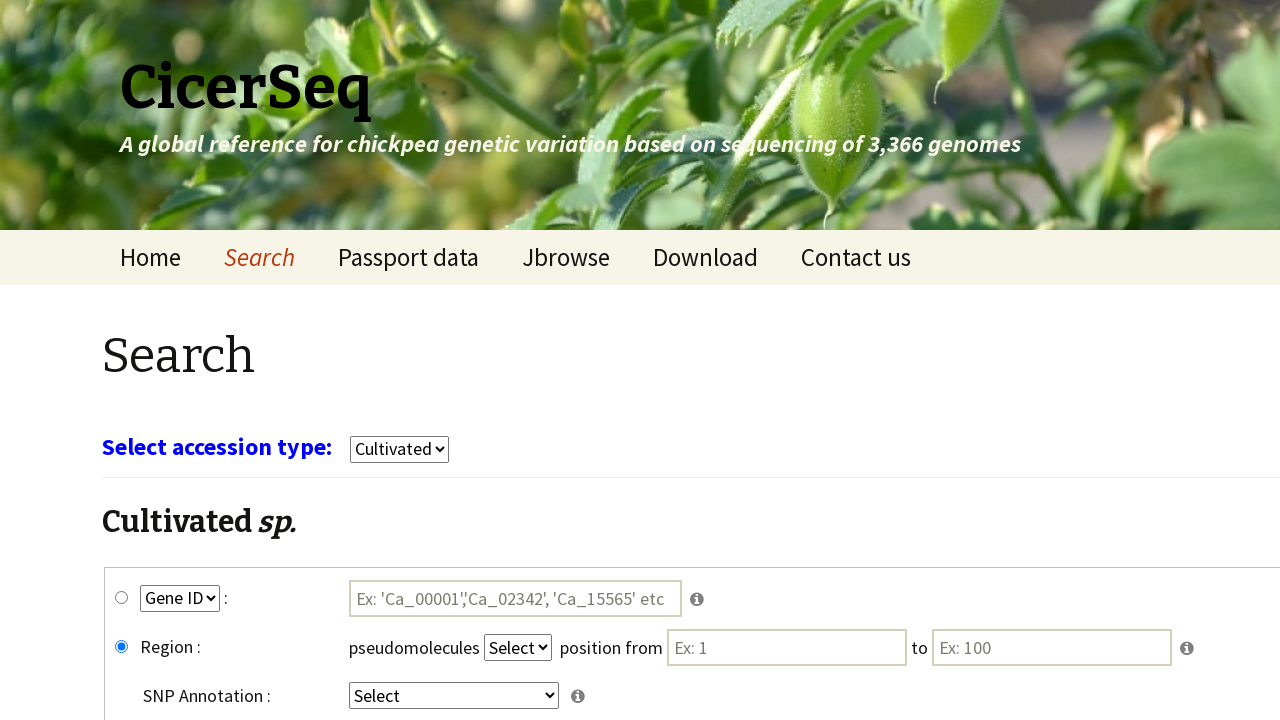

Waited 3 seconds for page to load
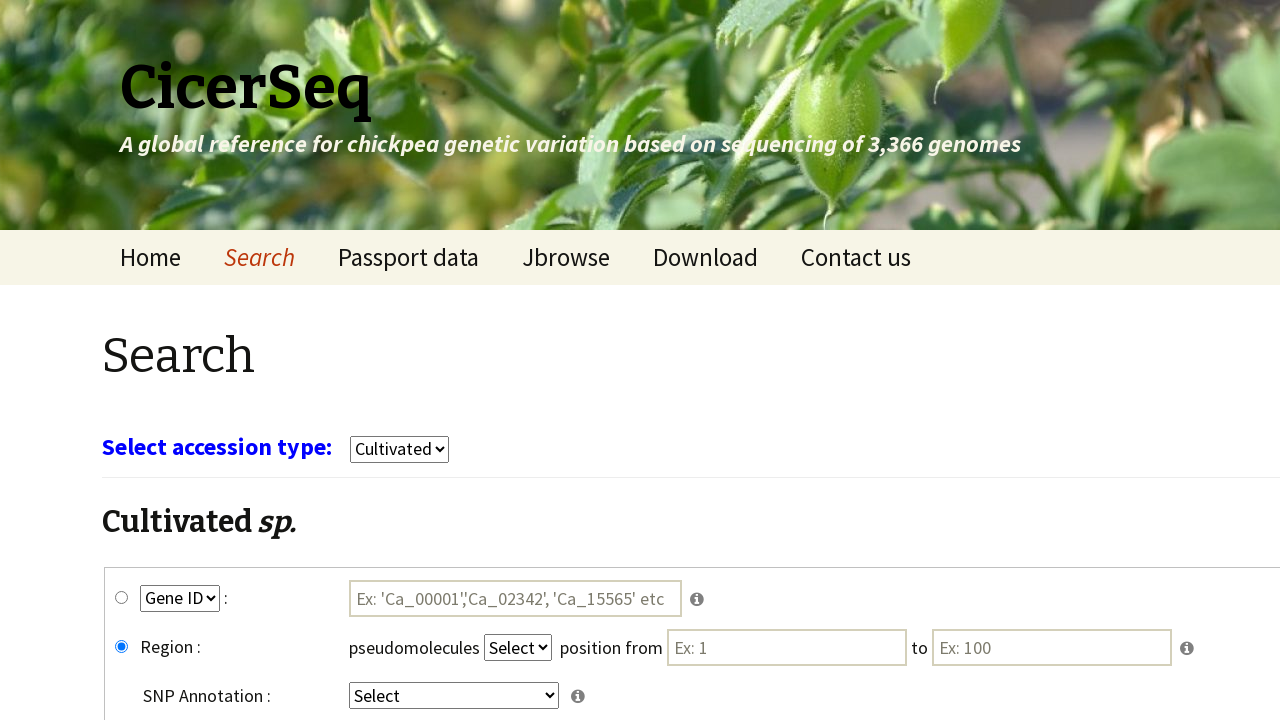

Selected 'cultivars' from crop dropdown on select[name='select_crop']
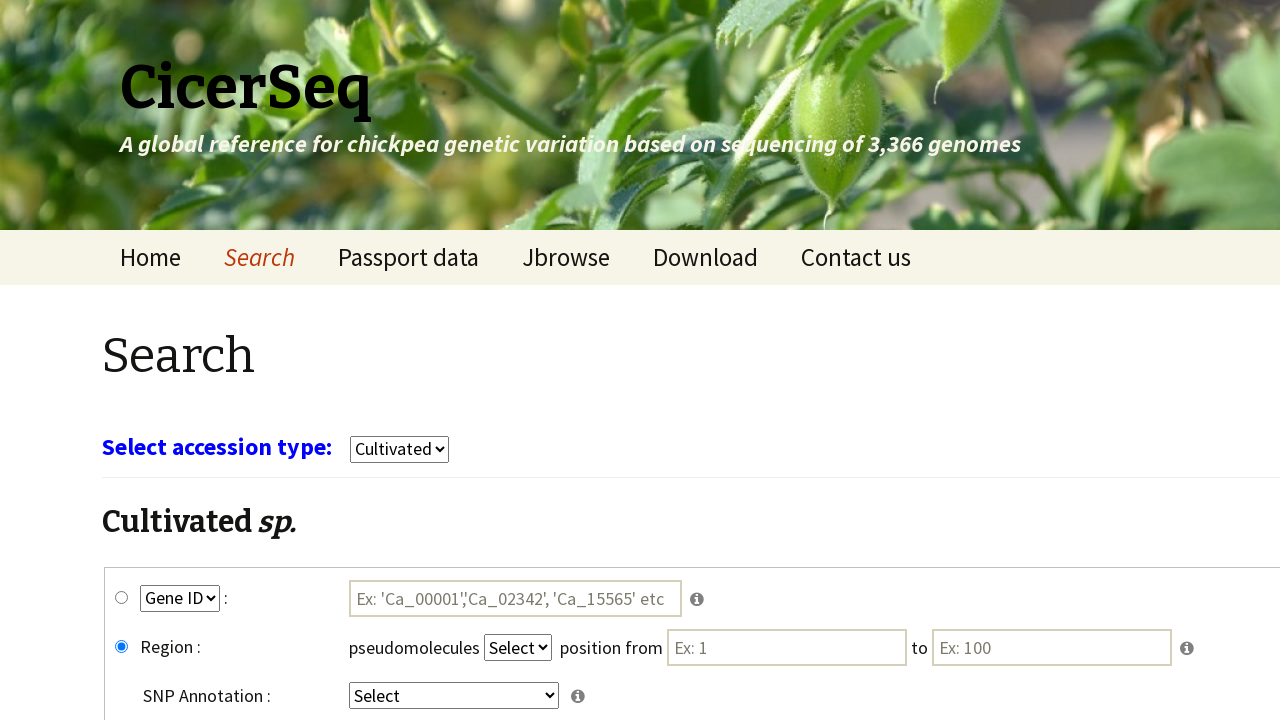

Clicked gene_snp radio button at (122, 598) on #gene_snp
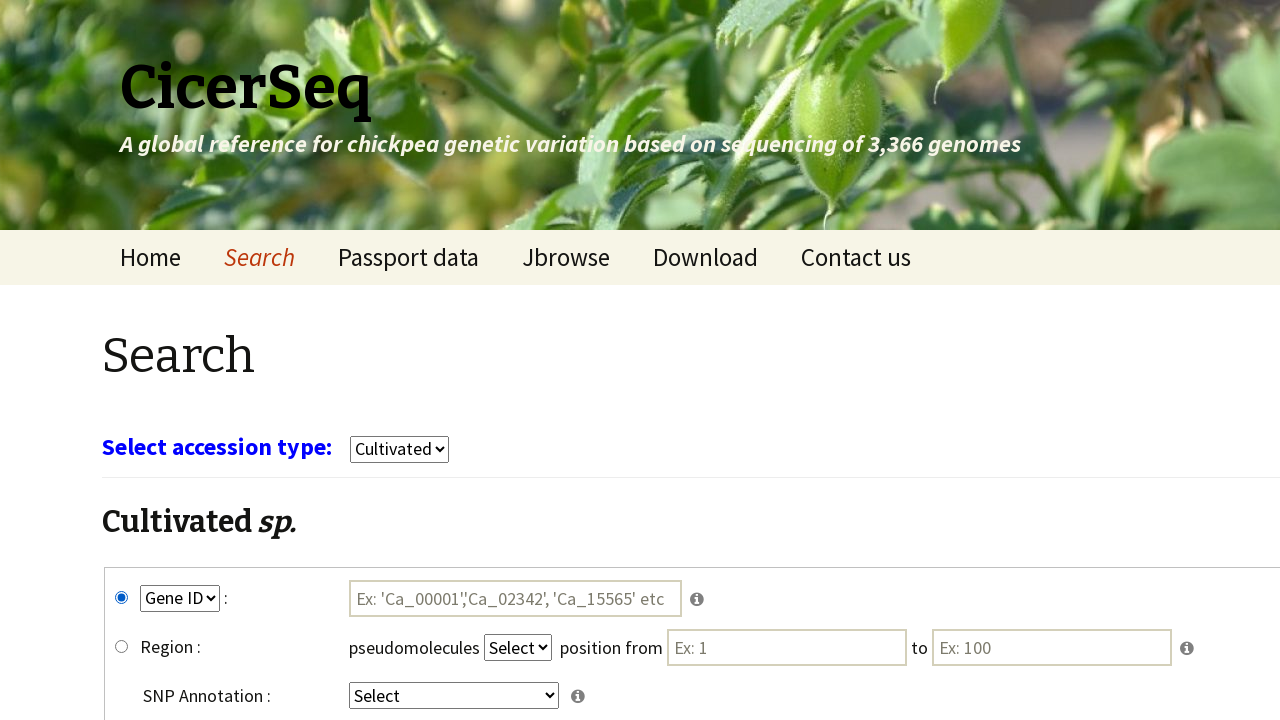

Selected 'GeneID' from key1 dropdown on select[name='key1']
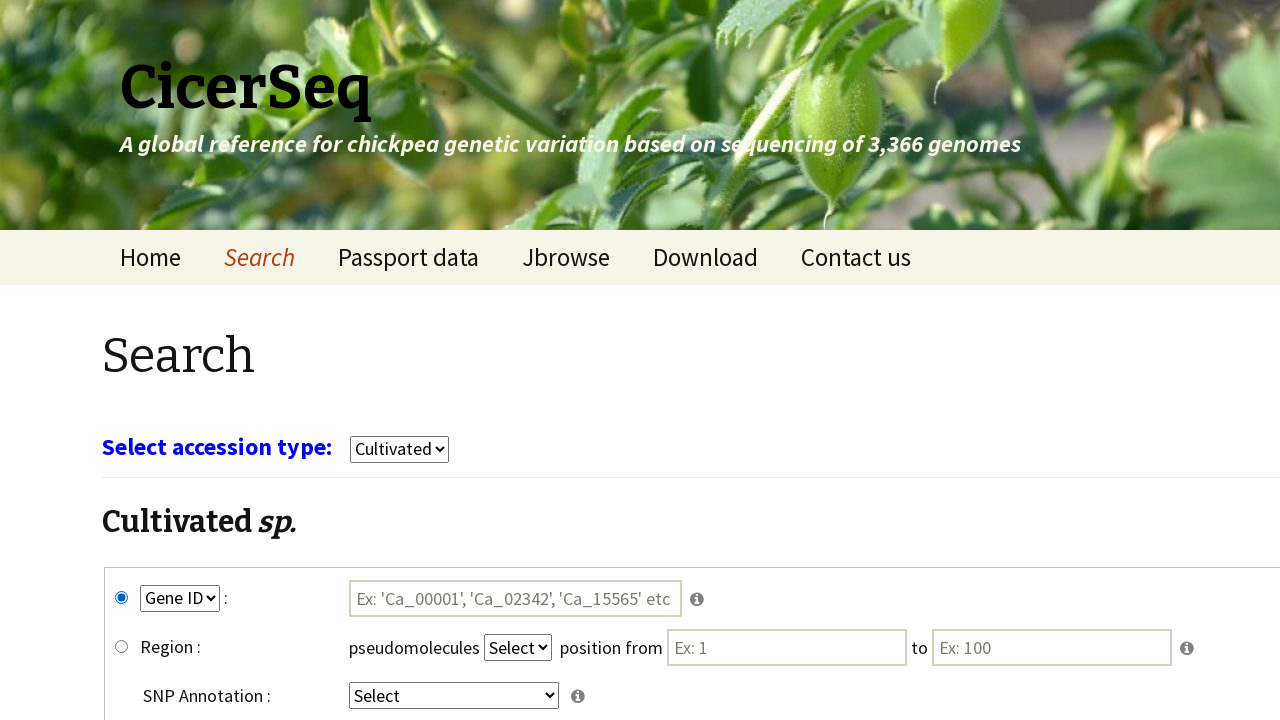

Selected 'intergenic' from key4 dropdown on select[name='key4']
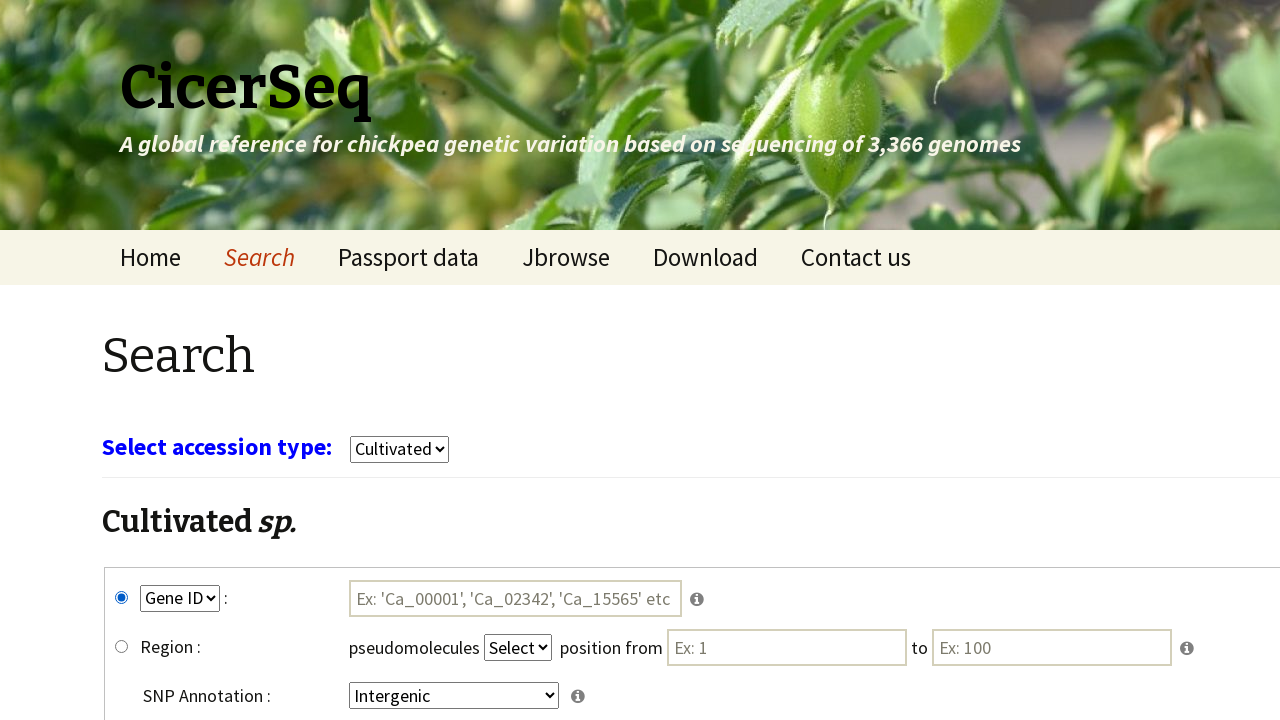

Filled gene ID field with 'Ca_00004' on #tmp1
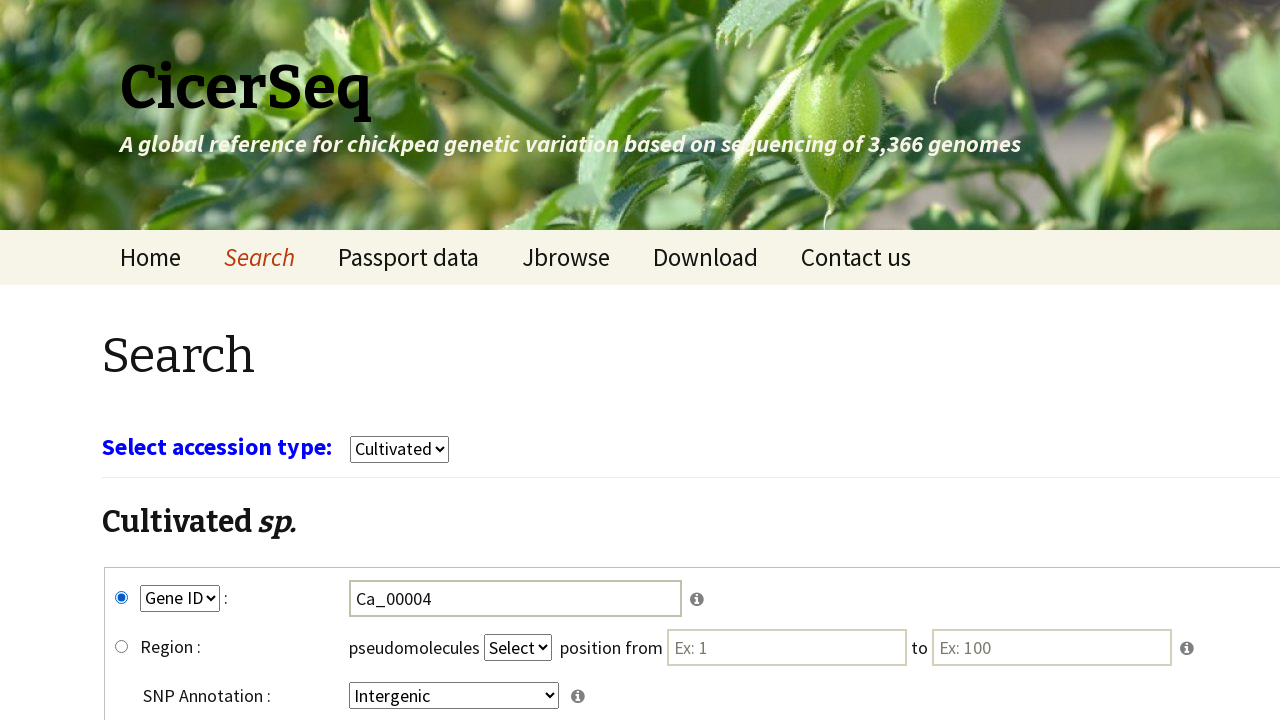

Clicked submit button to search for cultivated chickpea varieties at (788, 573) on input[name='submit']
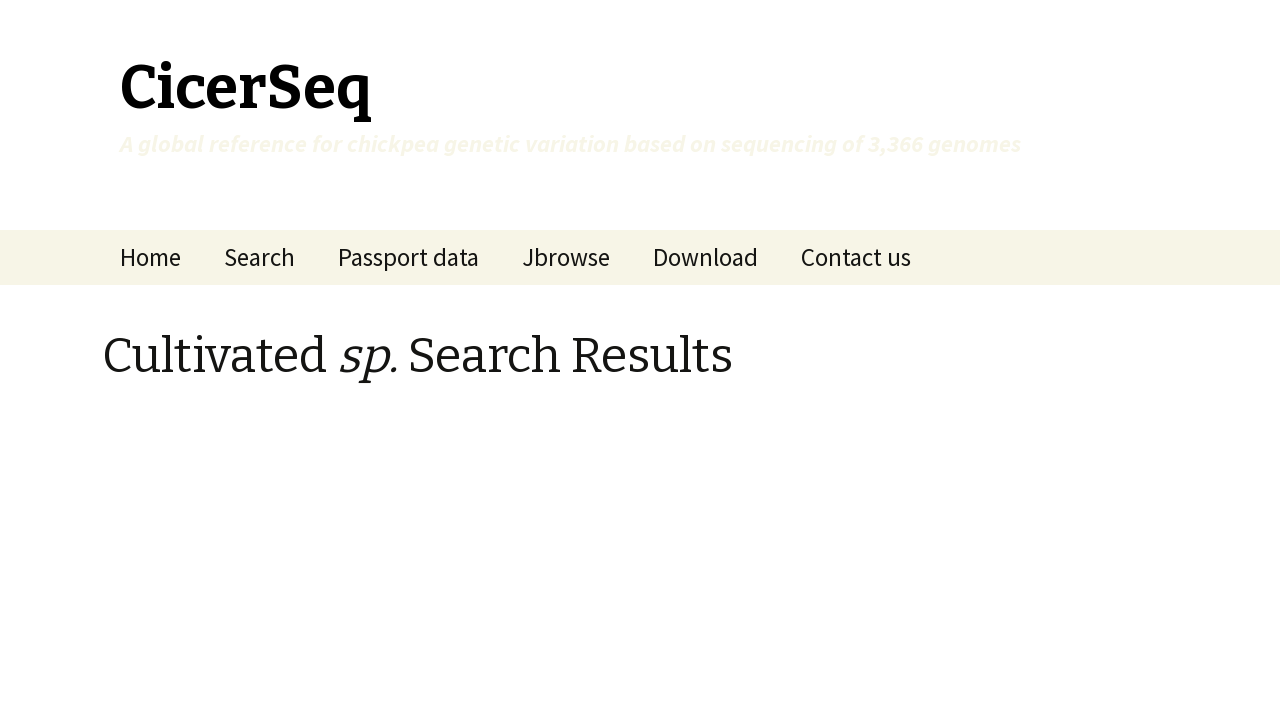

Waited 5 seconds for search results to load
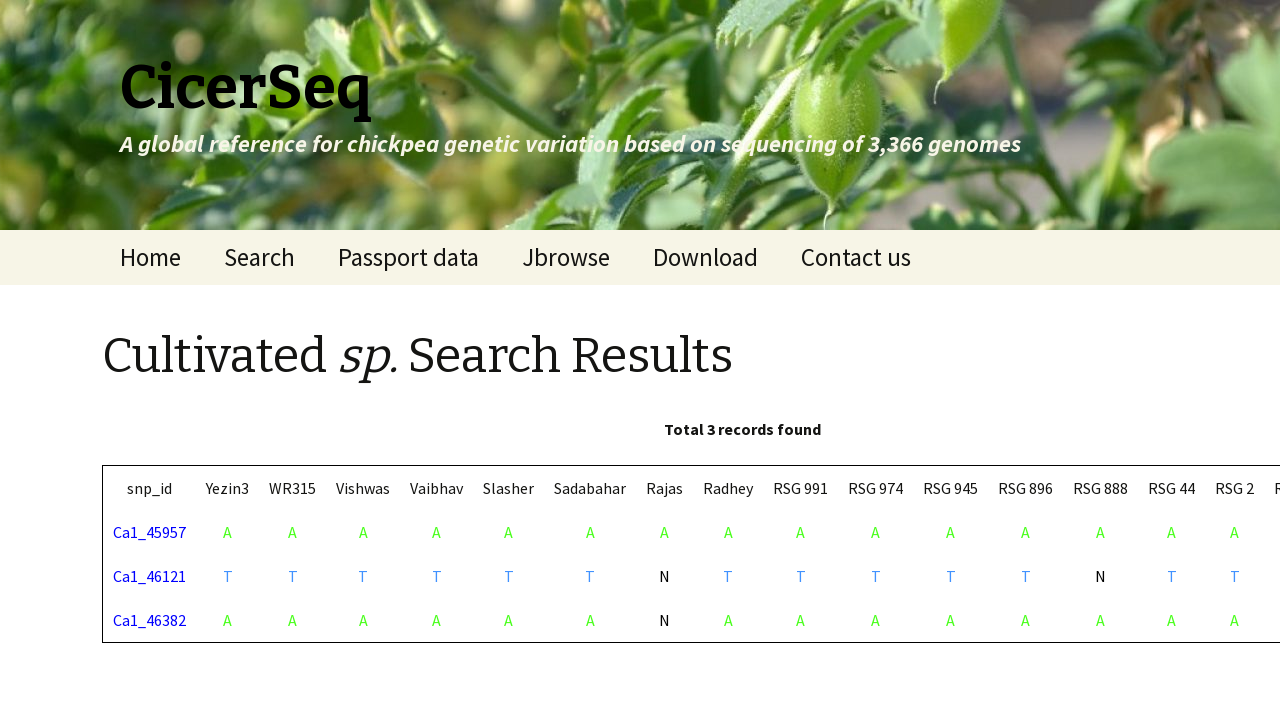

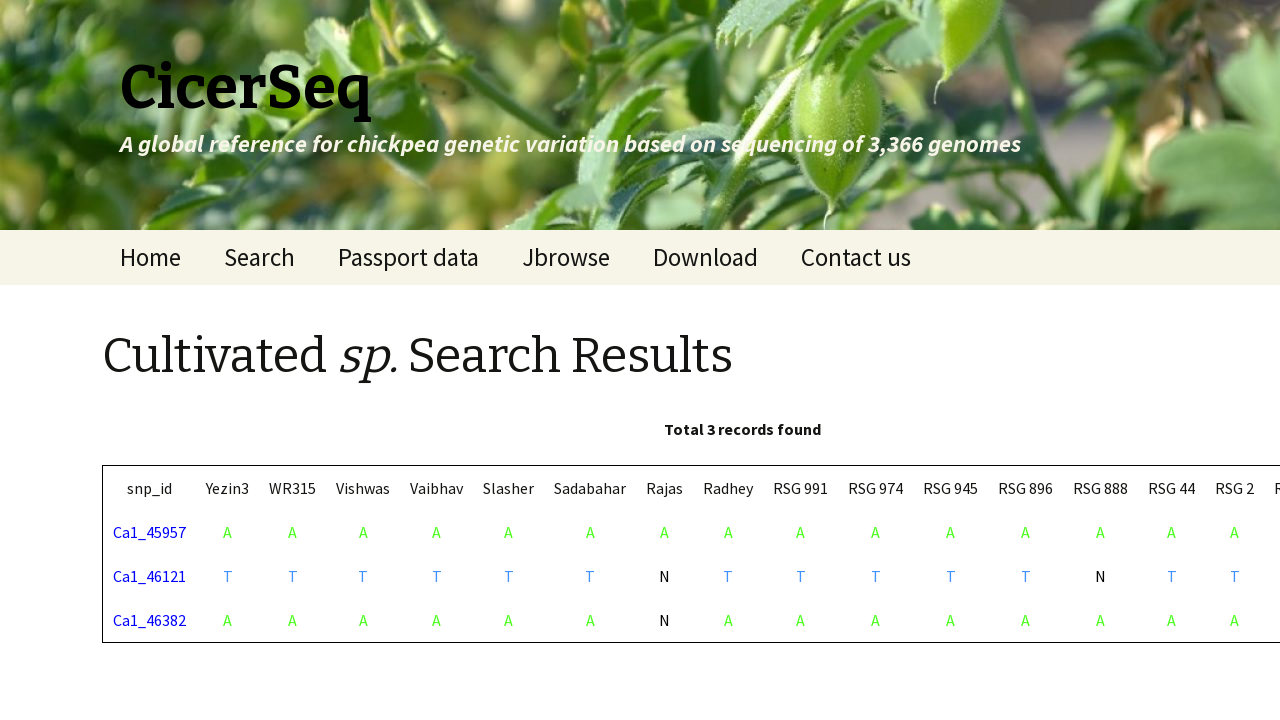